Navigates to the OrangeHRM login page and verifies the page loads successfully by checking the current URL.

Starting URL: https://opensource-demo.orangehrmlive.com/web/index.php/auth/login

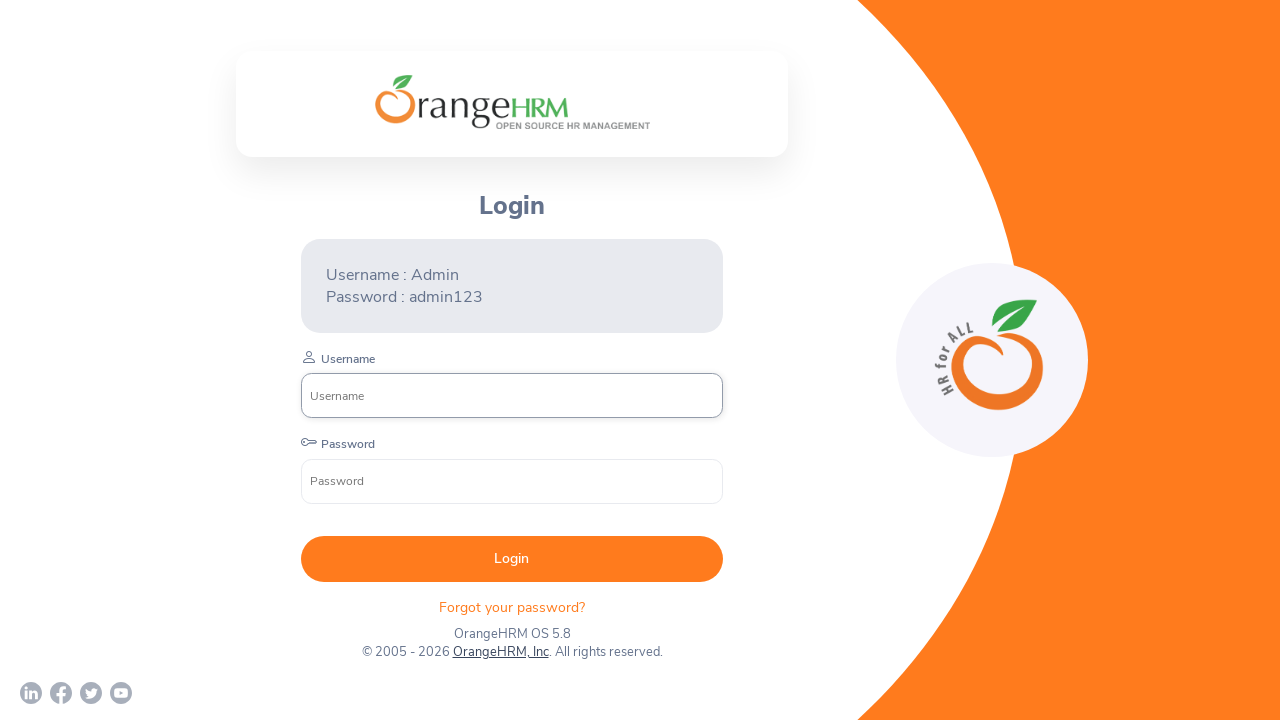

Waited for login page to load (domcontentloaded state)
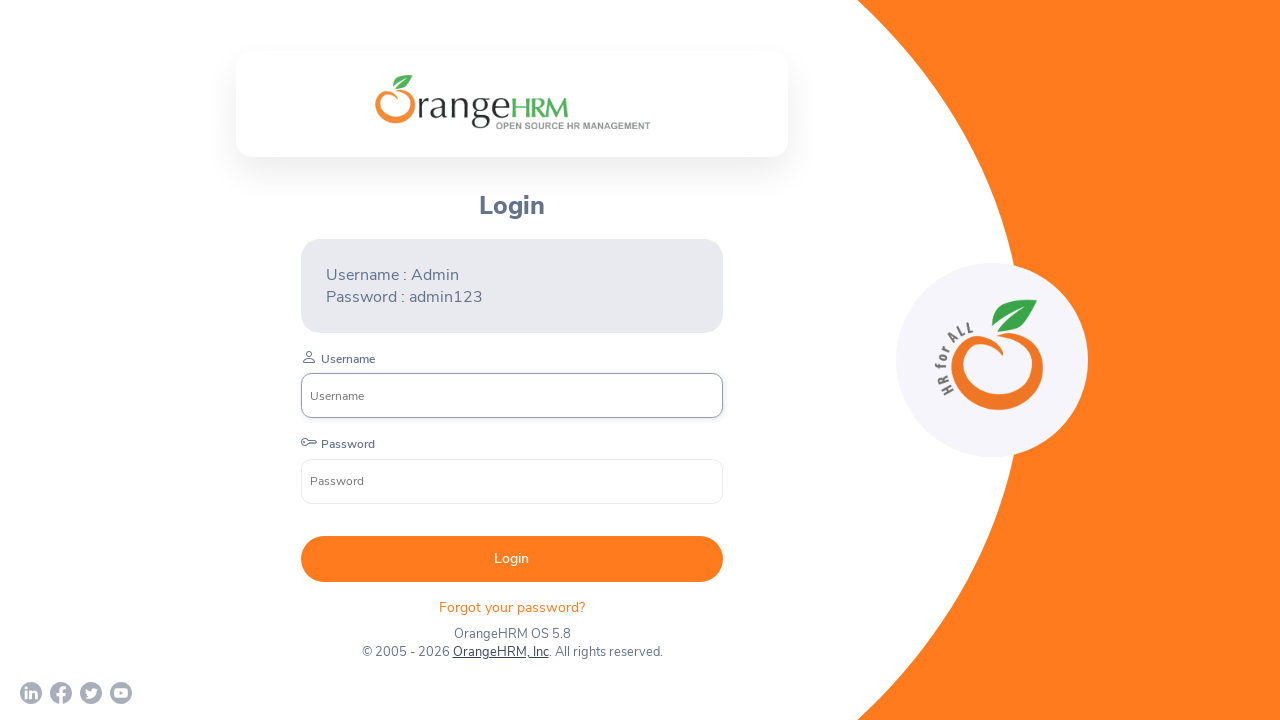

Verified current URL: https://opensource-demo.orangehrmlive.com/web/index.php/auth/login
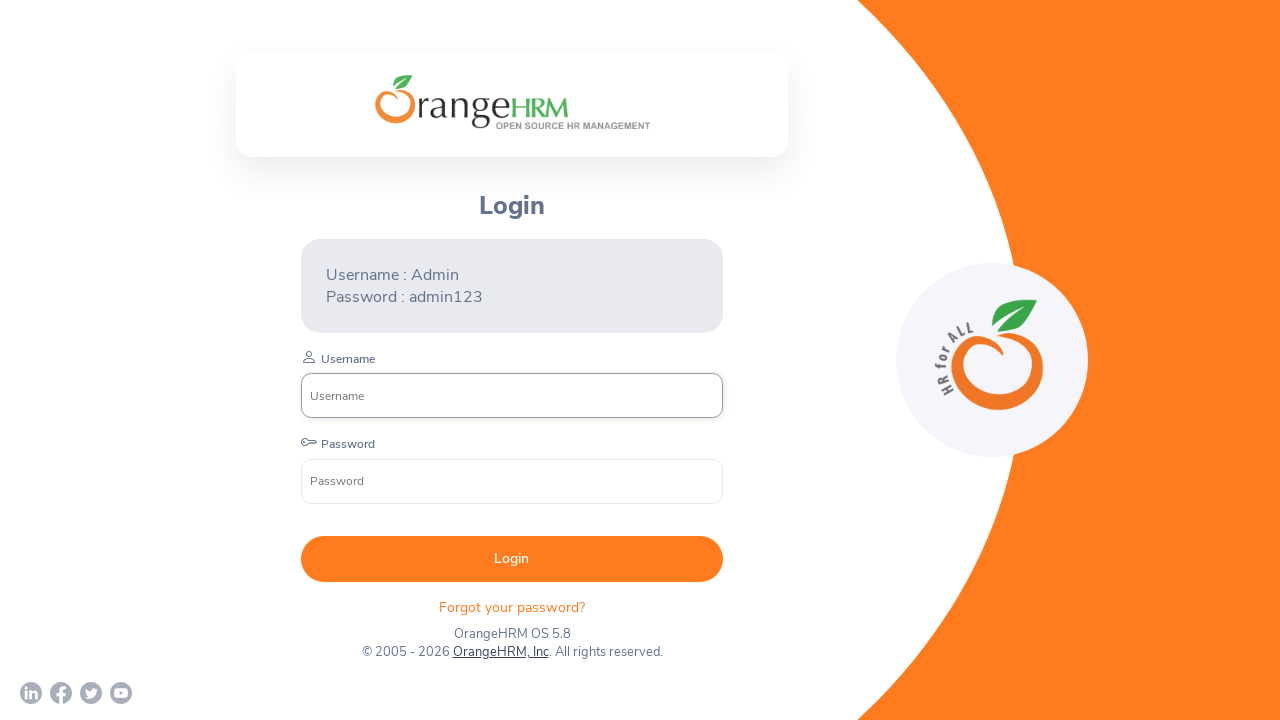

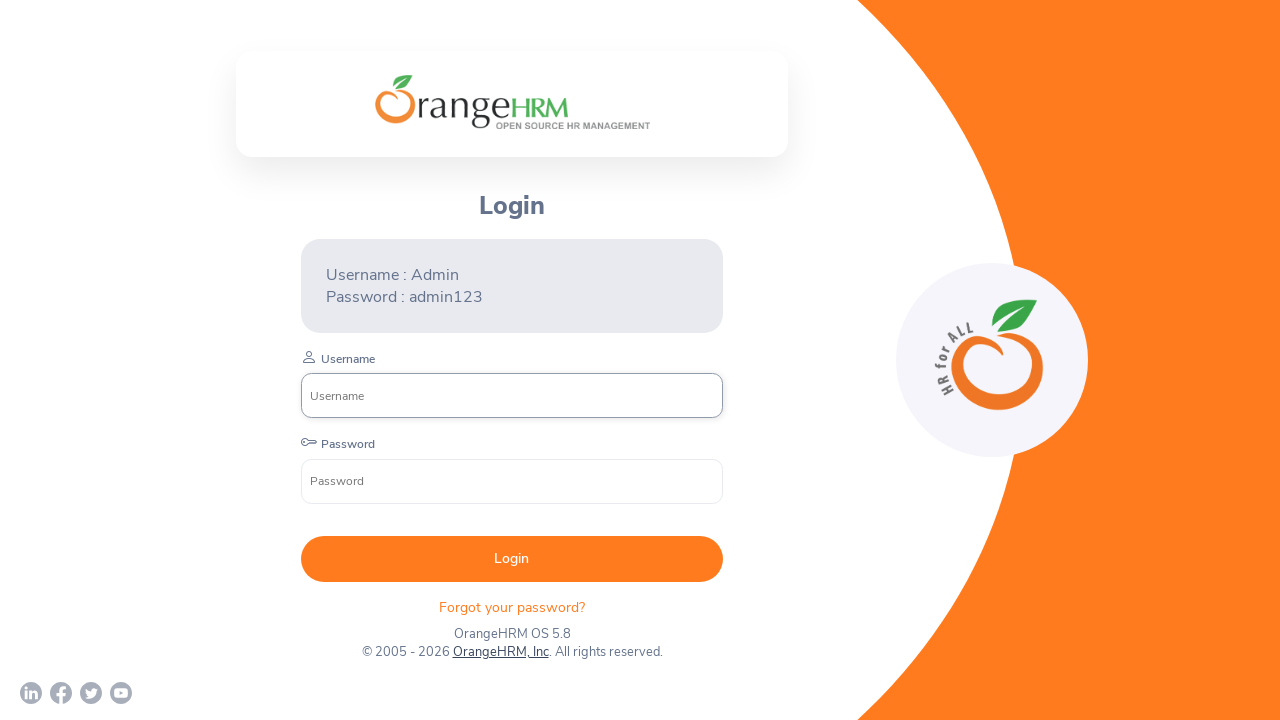